Tests successful login functionality on a demo site by entering valid test credentials and verifying the success message

Starting URL: http://the-internet.herokuapp.com/login

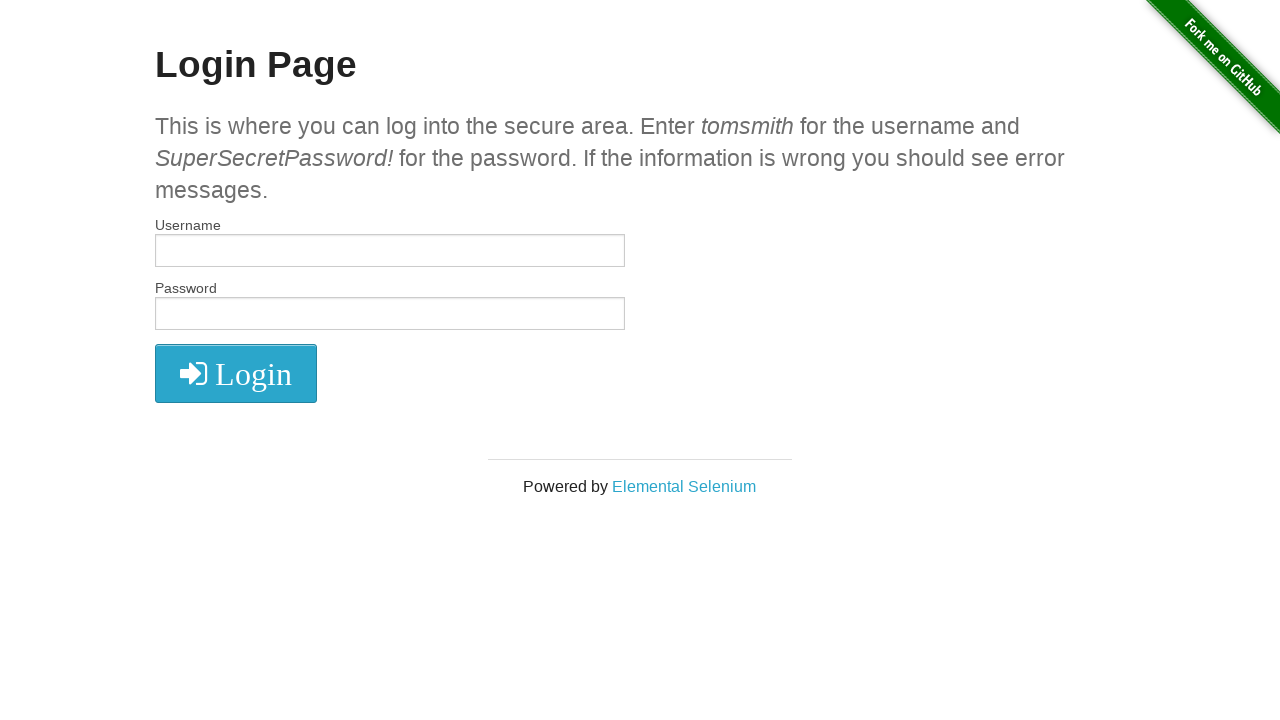

Filled username field with 'tomsmith' on //input[@id='username']
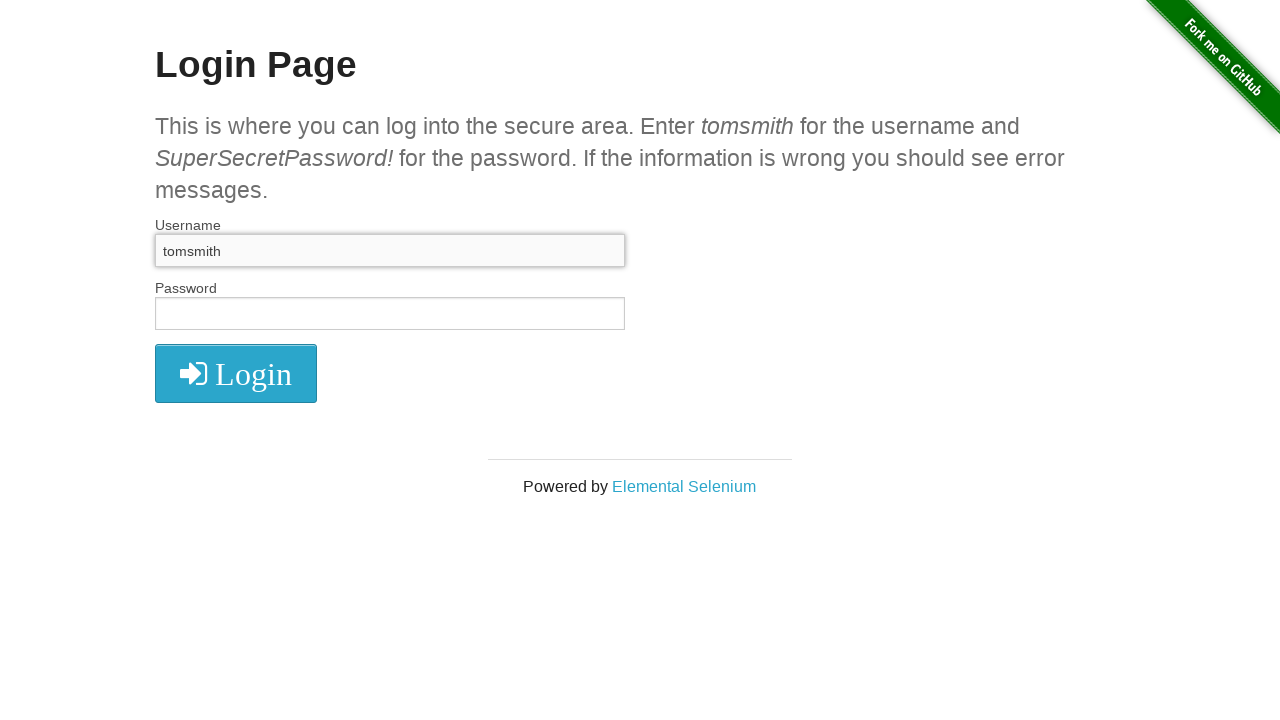

Filled password field with valid test credential on //input[@id='password']
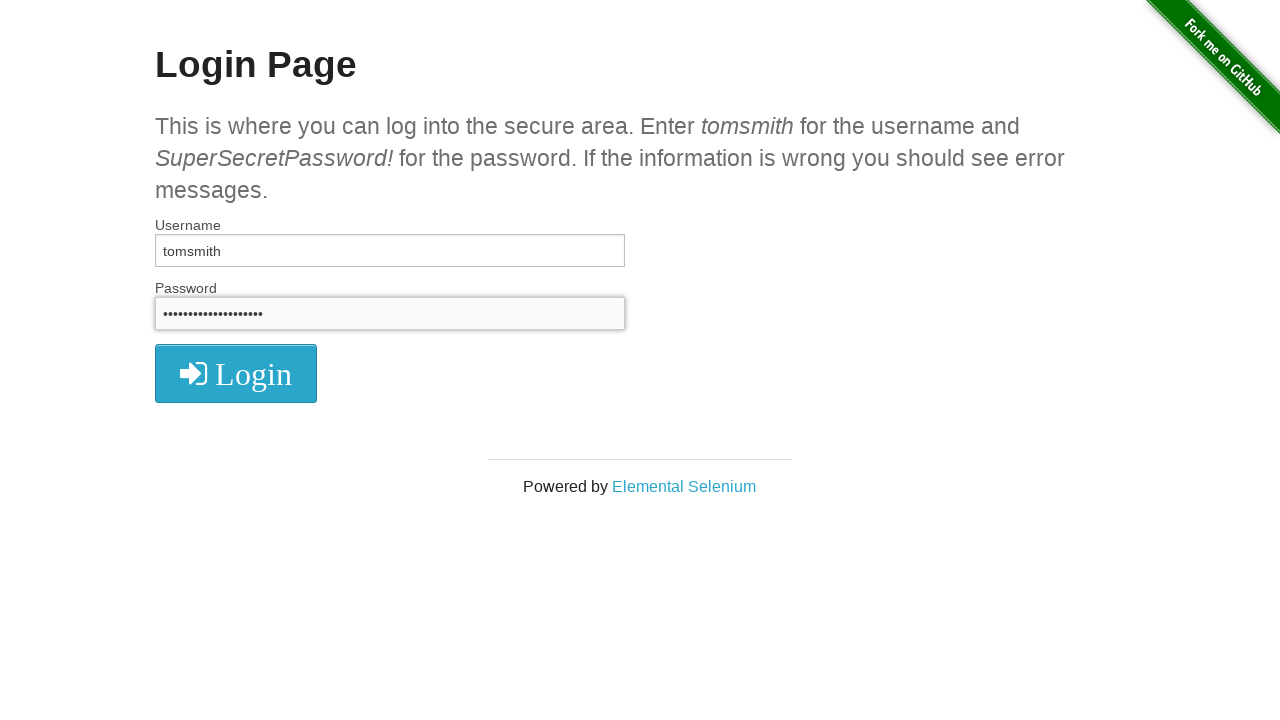

Clicked submit button to log in at (236, 373) on xpath=//button[@type='submit']
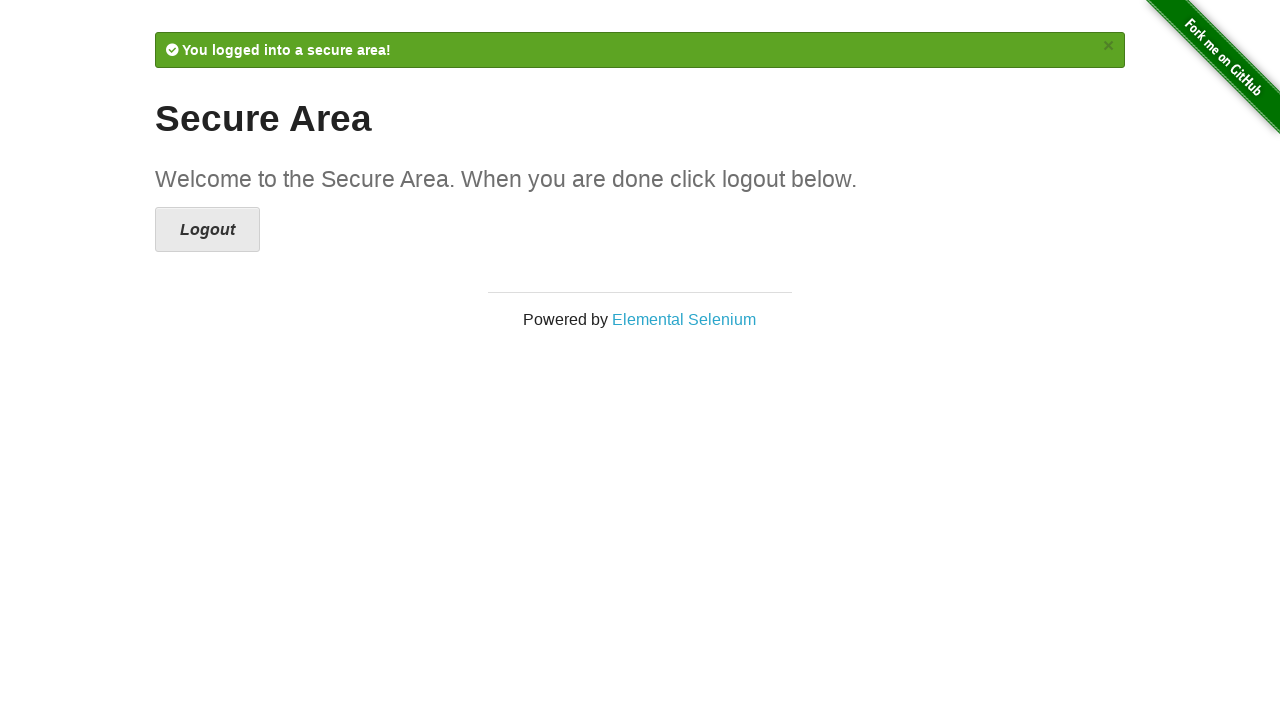

Verified success message appeared after login
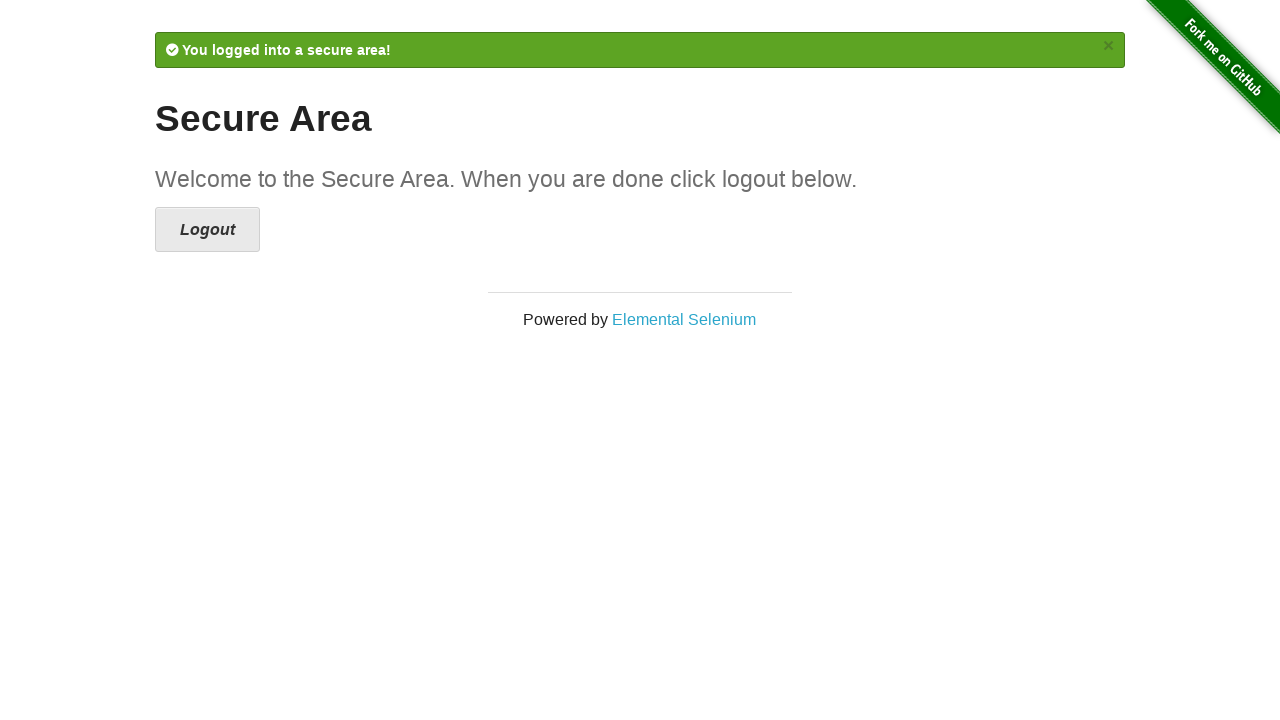

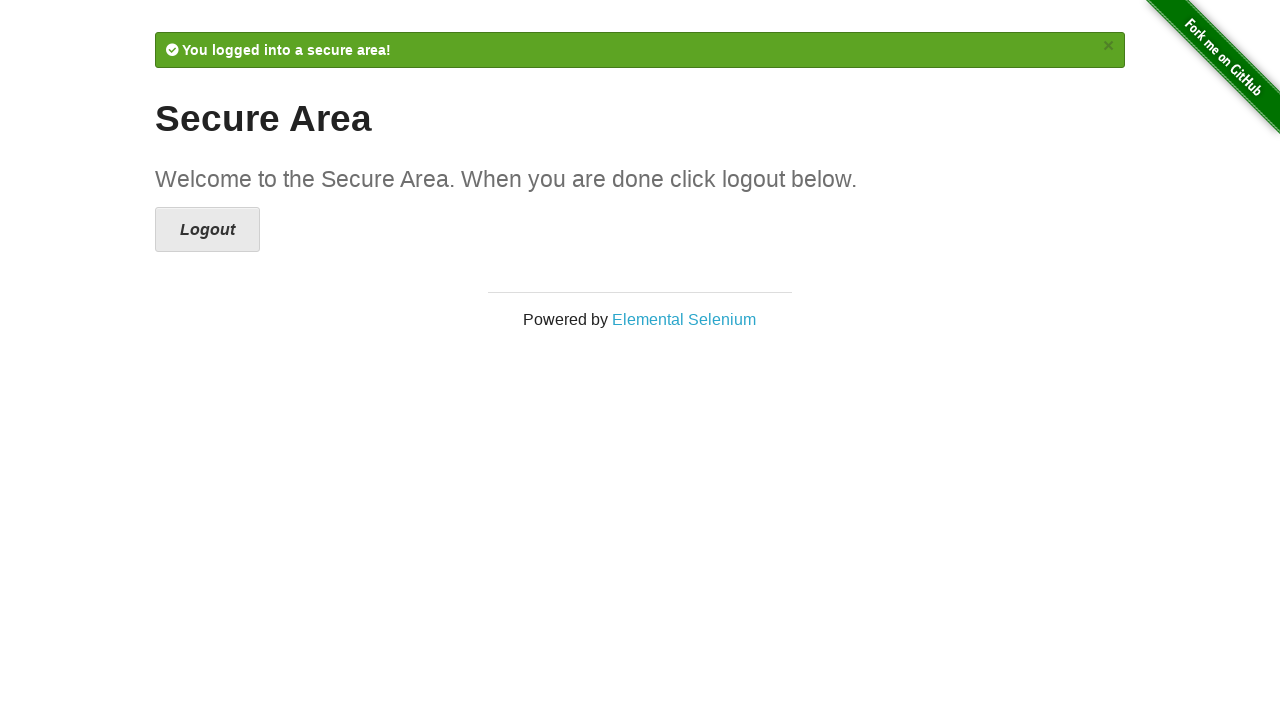